Tests form validation by clicking the login button without entering credentials and verifying error messages are displayed for both username and password fields

Starting URL: https://opensource-demo.orangehrmlive.com/

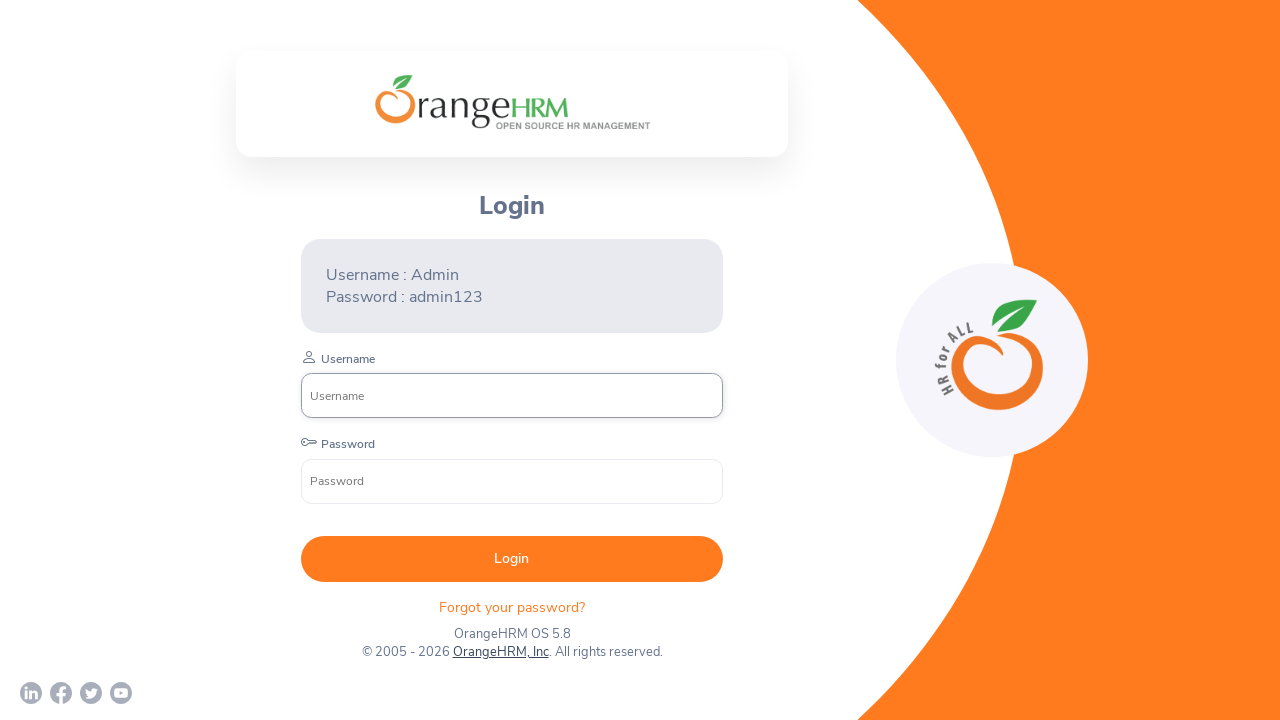

Clicked login button without entering credentials at (512, 559) on button[type='submit']
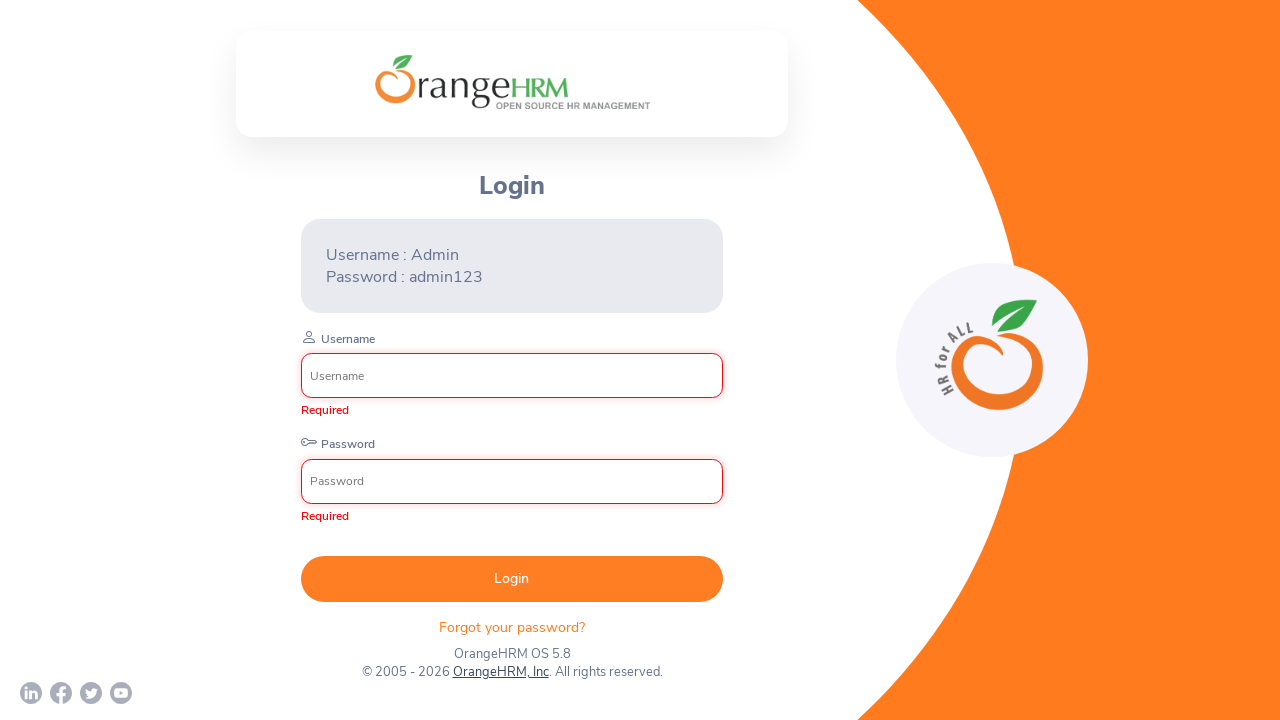

Username field validation error message appeared
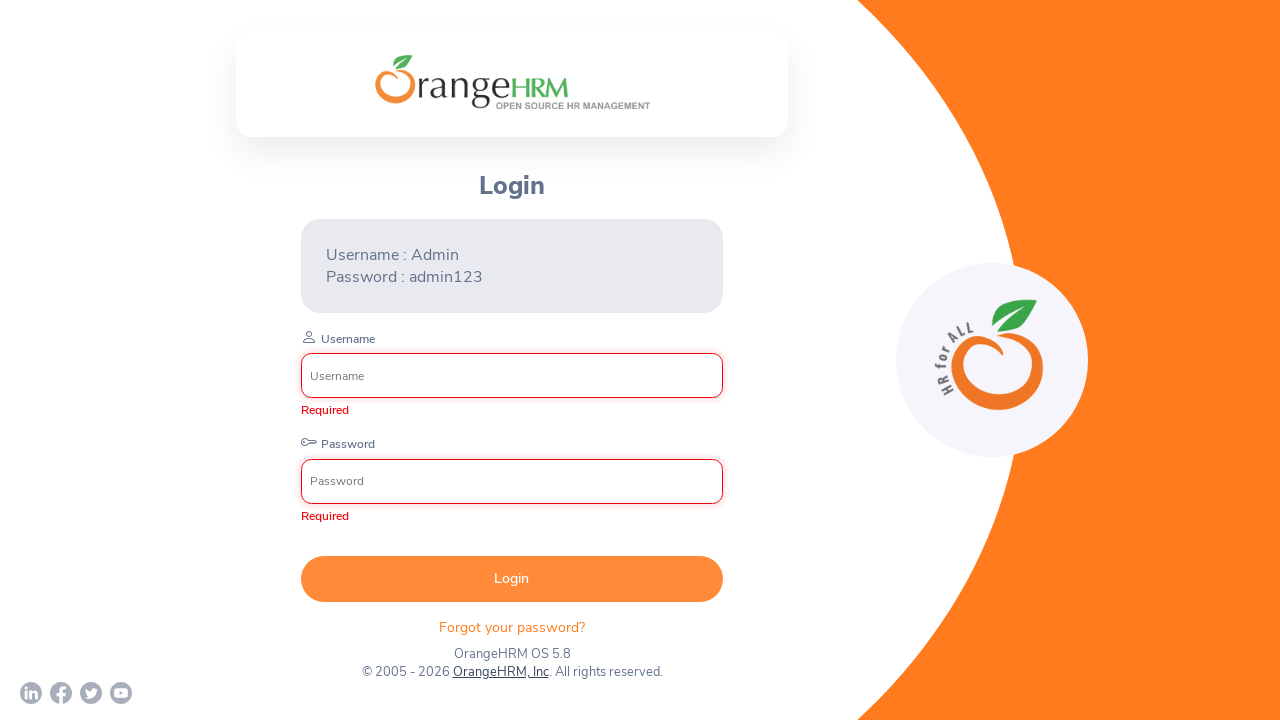

Password field validation error message appeared
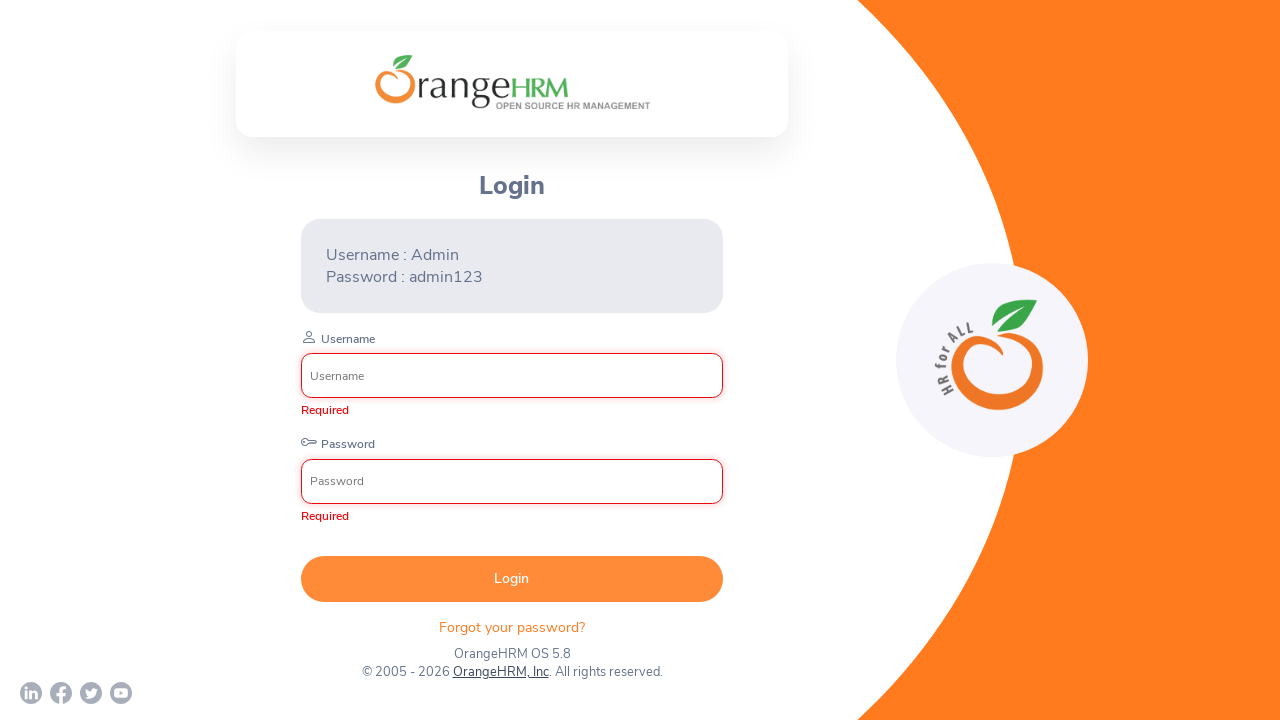

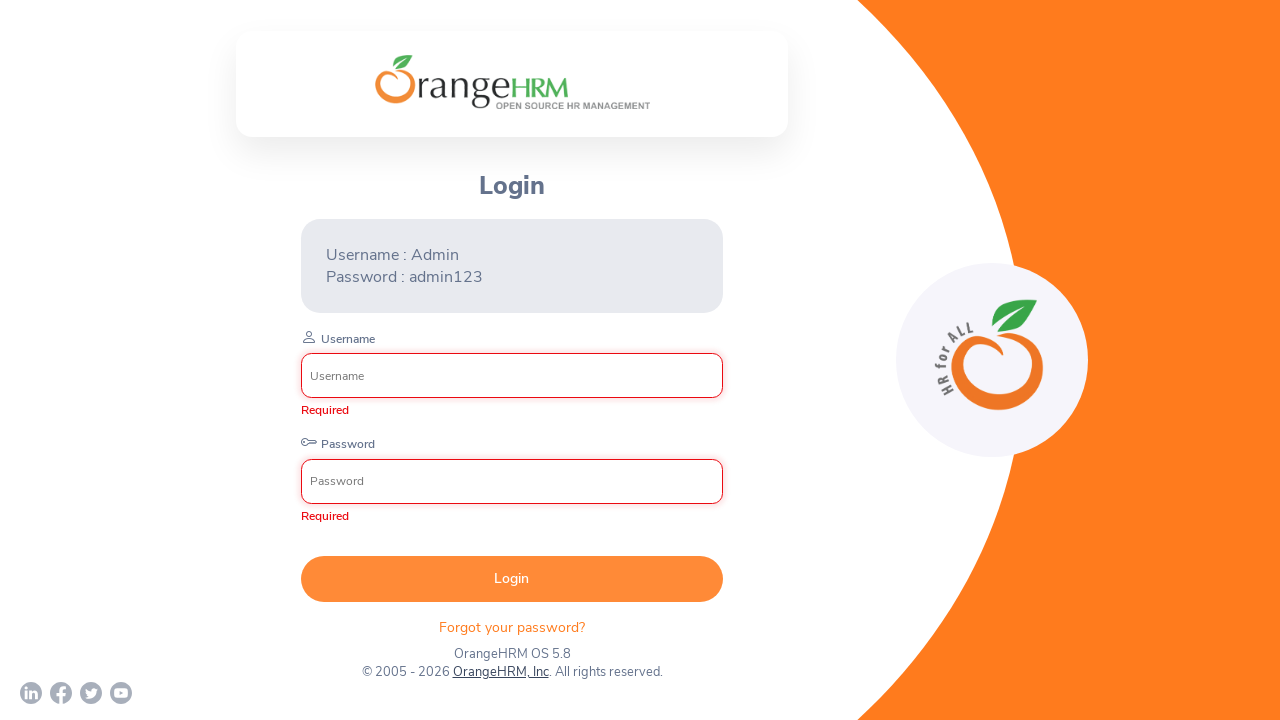